Tests that the login form fields have proper placeholder hints by clicking on the login and password input fields

Starting URL: https://buggy.justtestit.org/

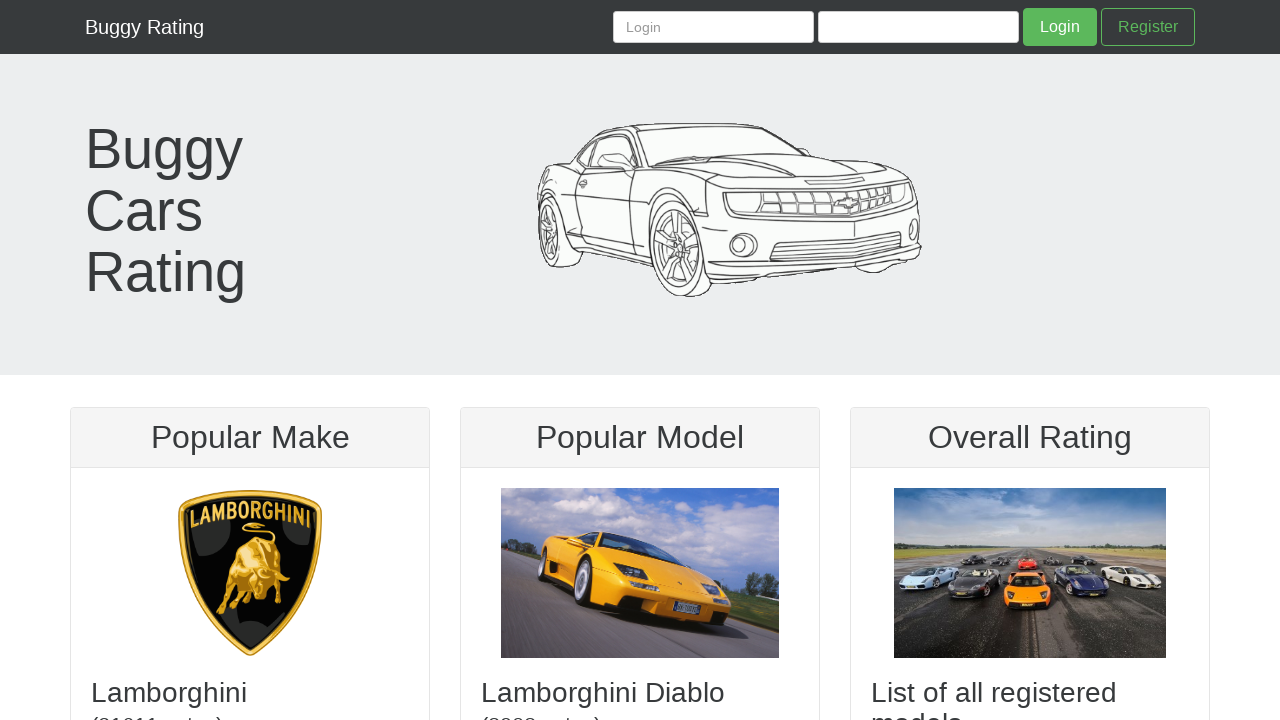

Clicked on login input field with 'Login' placeholder at (714, 27) on internal:attr=[placeholder="Login"i]
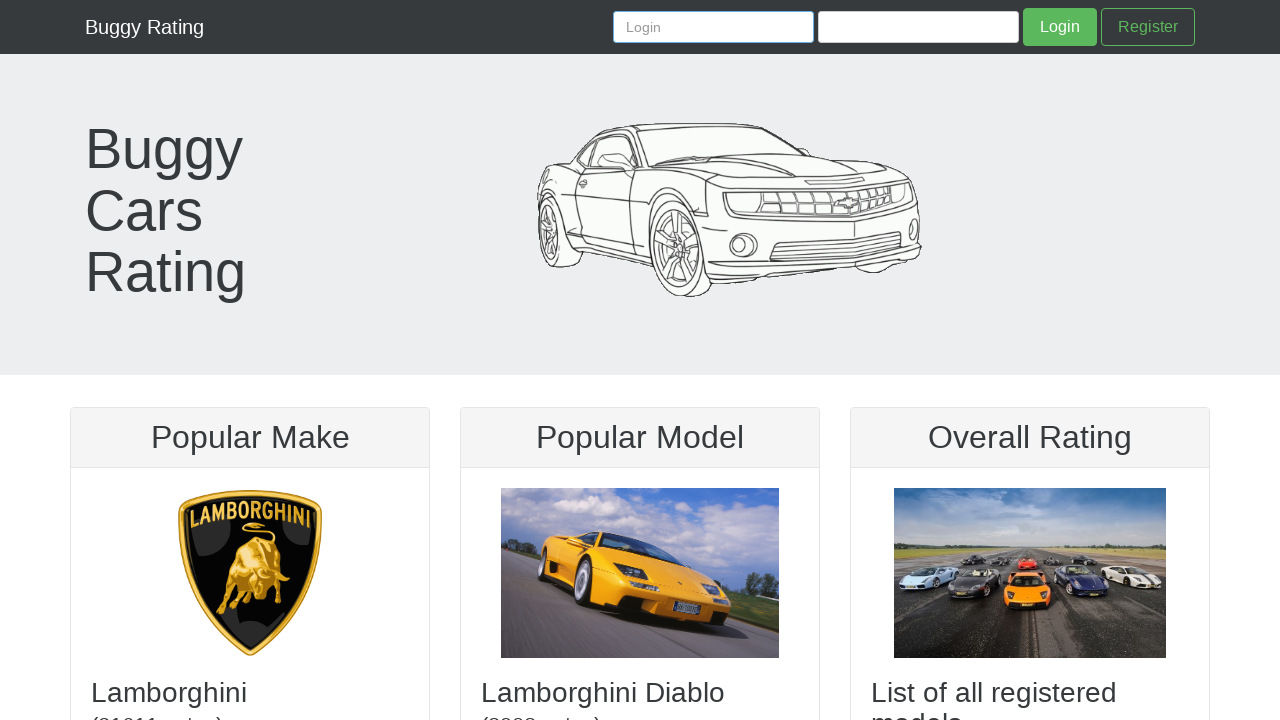

Clicked on password input field at (918, 27) on input[name='password']
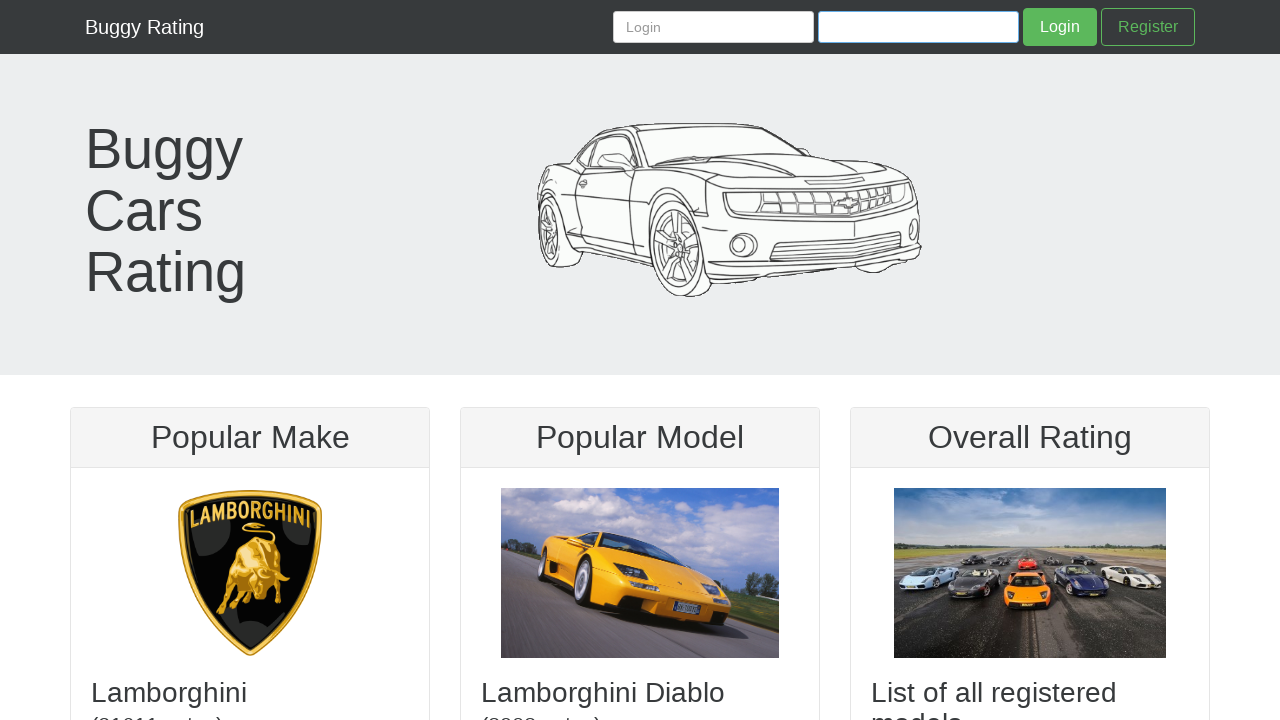

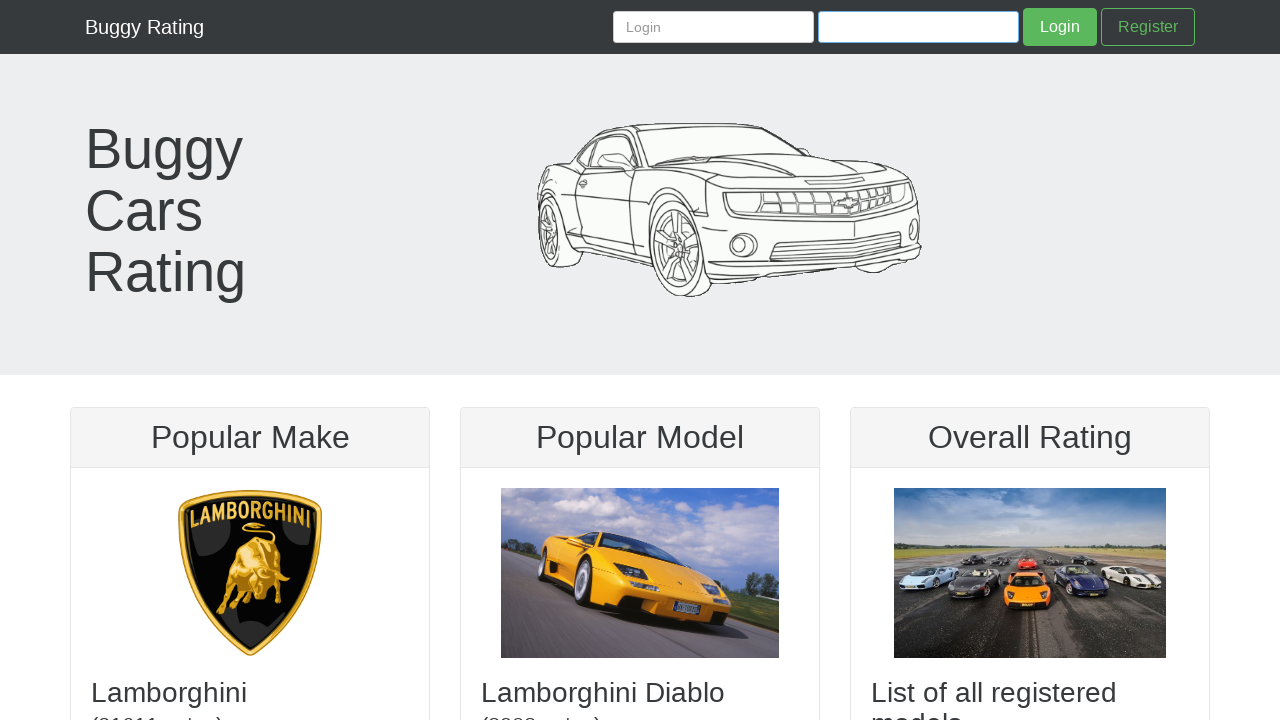